Tests that submitting the form with missing fields shows an alert message by removing required attributes via JavaScript and clicking submit.

Starting URL: https://projeto2-seven-sandy.vercel.app/index.html

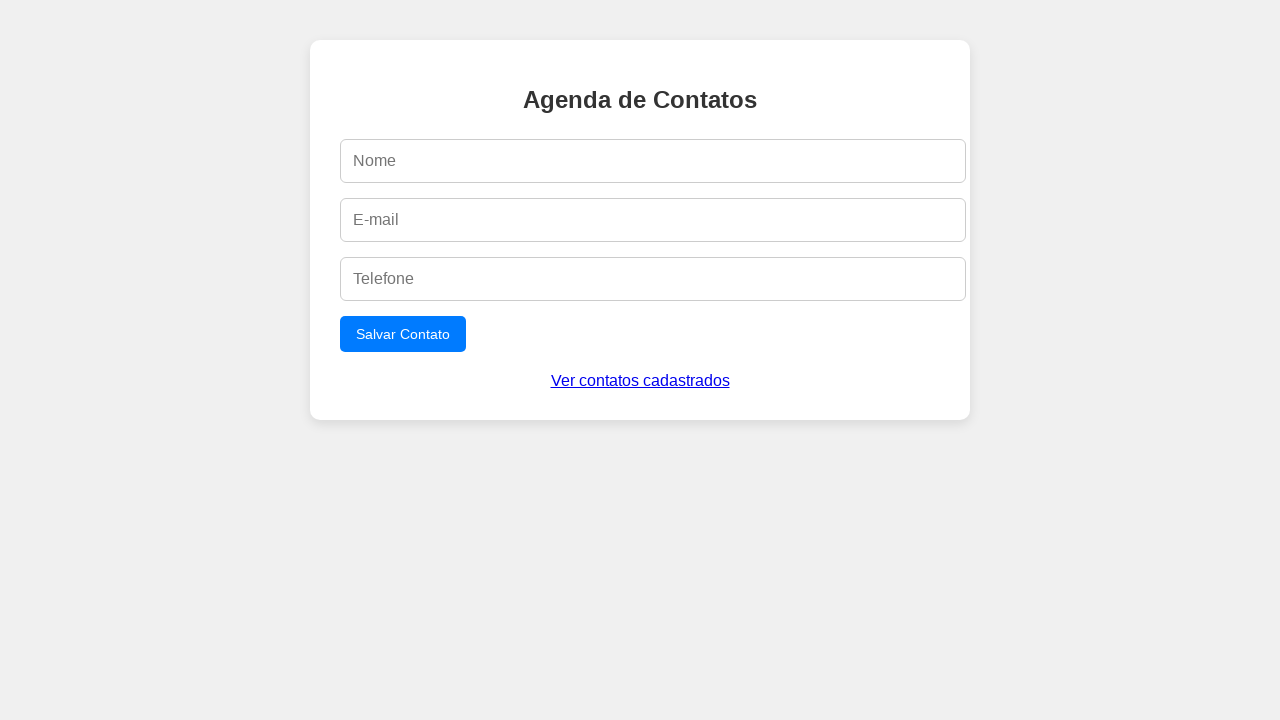

Removed required attributes from name, email, and phone fields
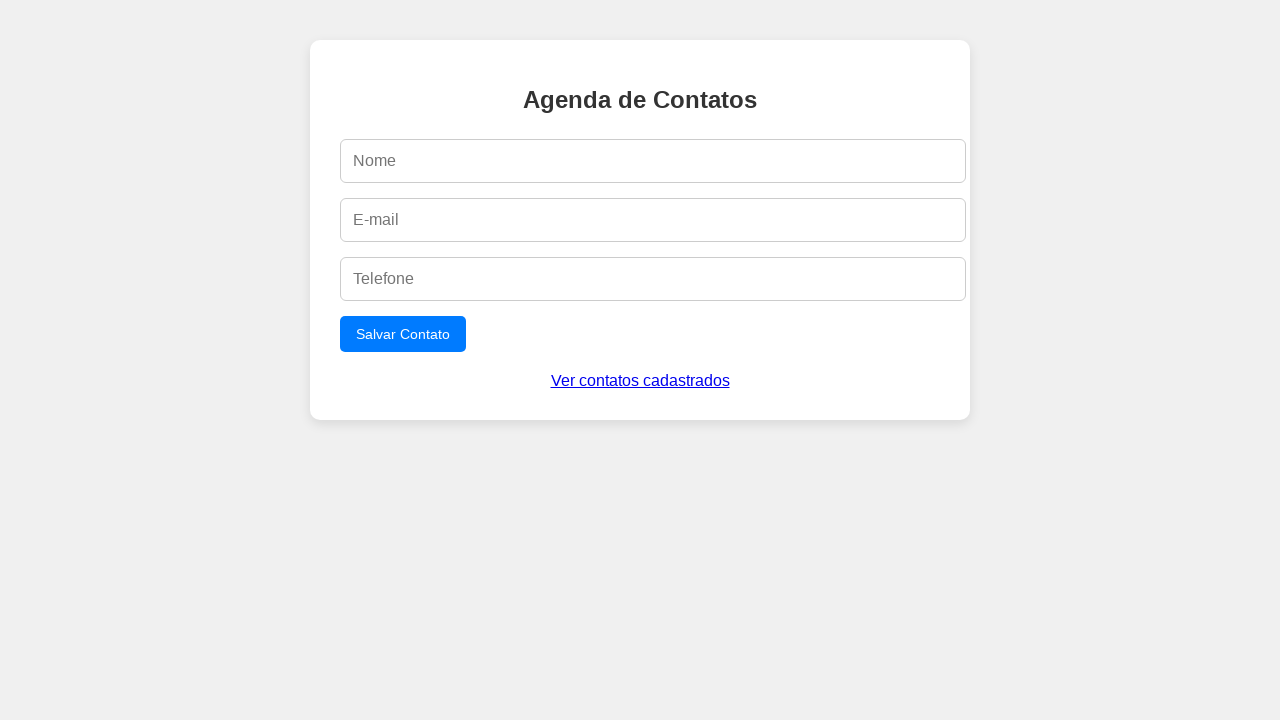

Clicked submit button at (403, 334) on form button[type=submit]
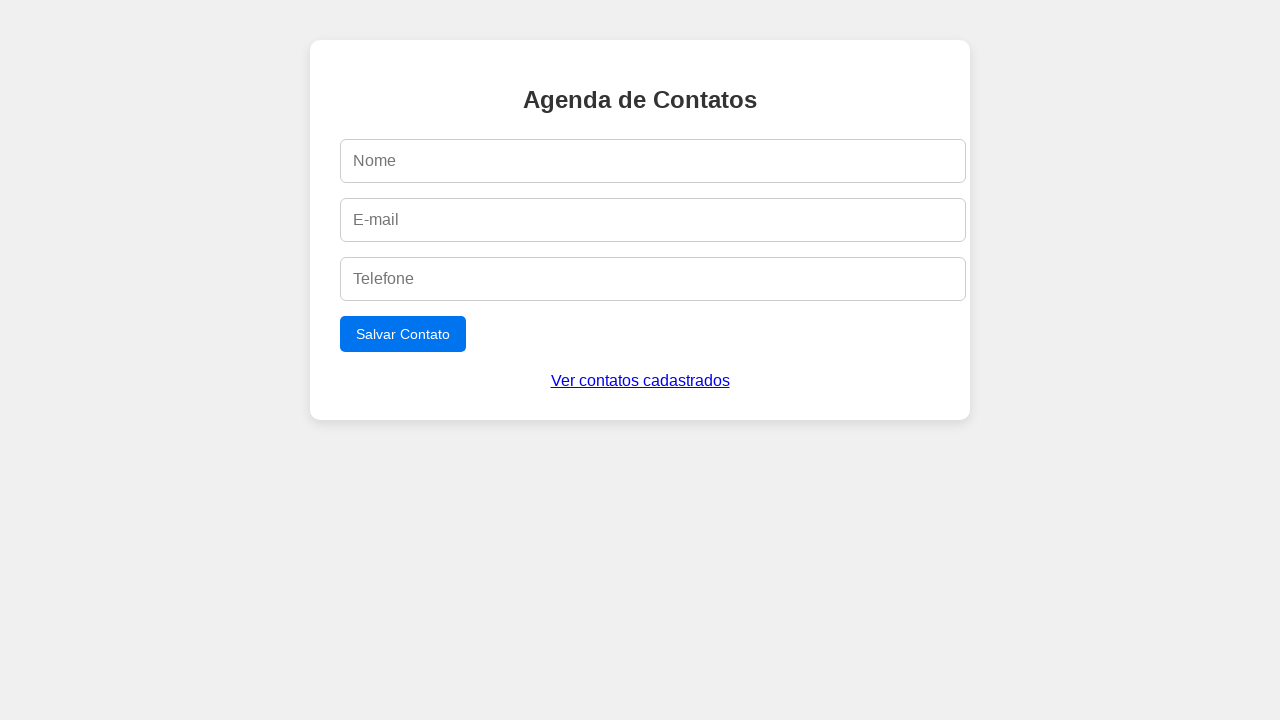

Removed required attributes again before re-submission
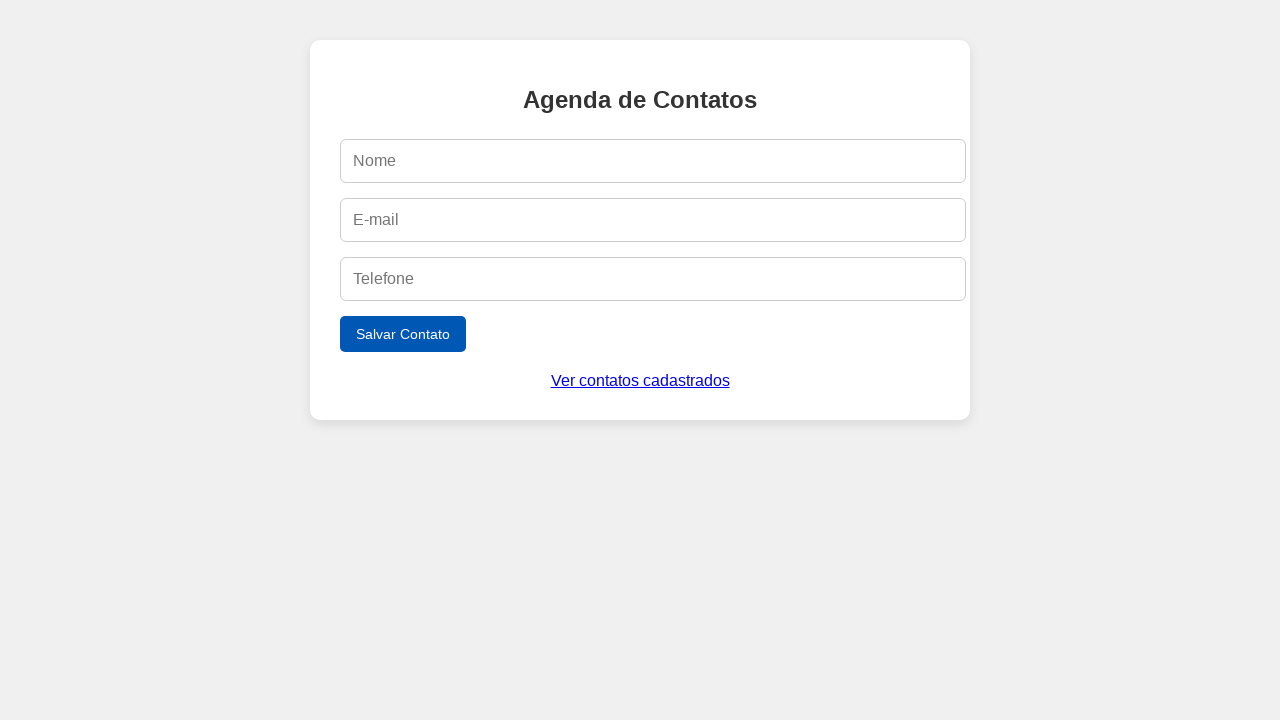

Clicked submit button again to trigger alert at (403, 334) on form button[type=submit]
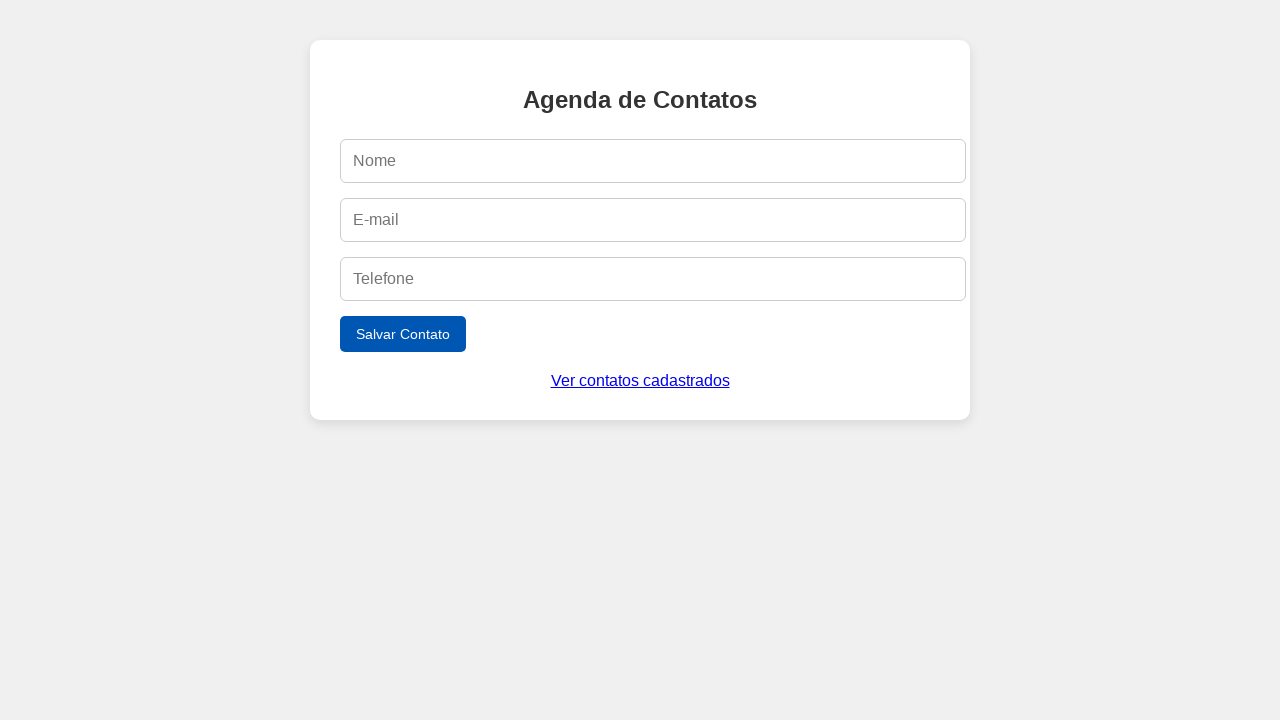

Waited for alert dialog to appear
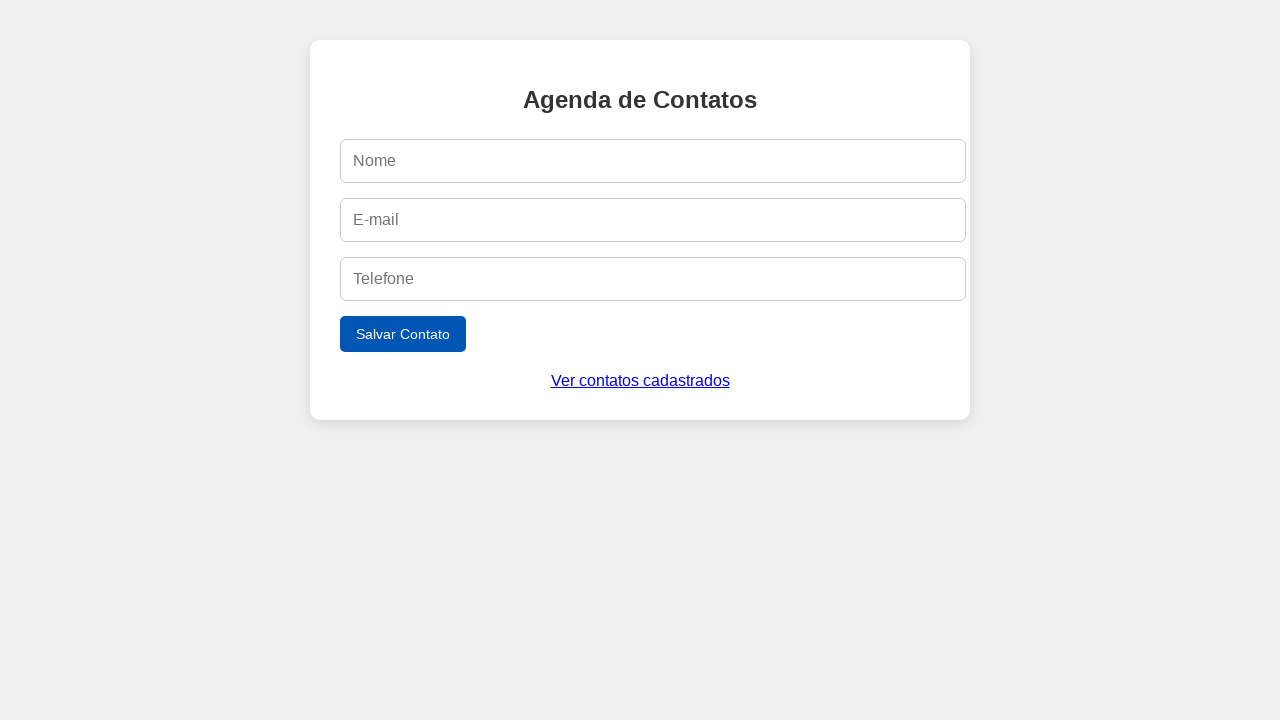

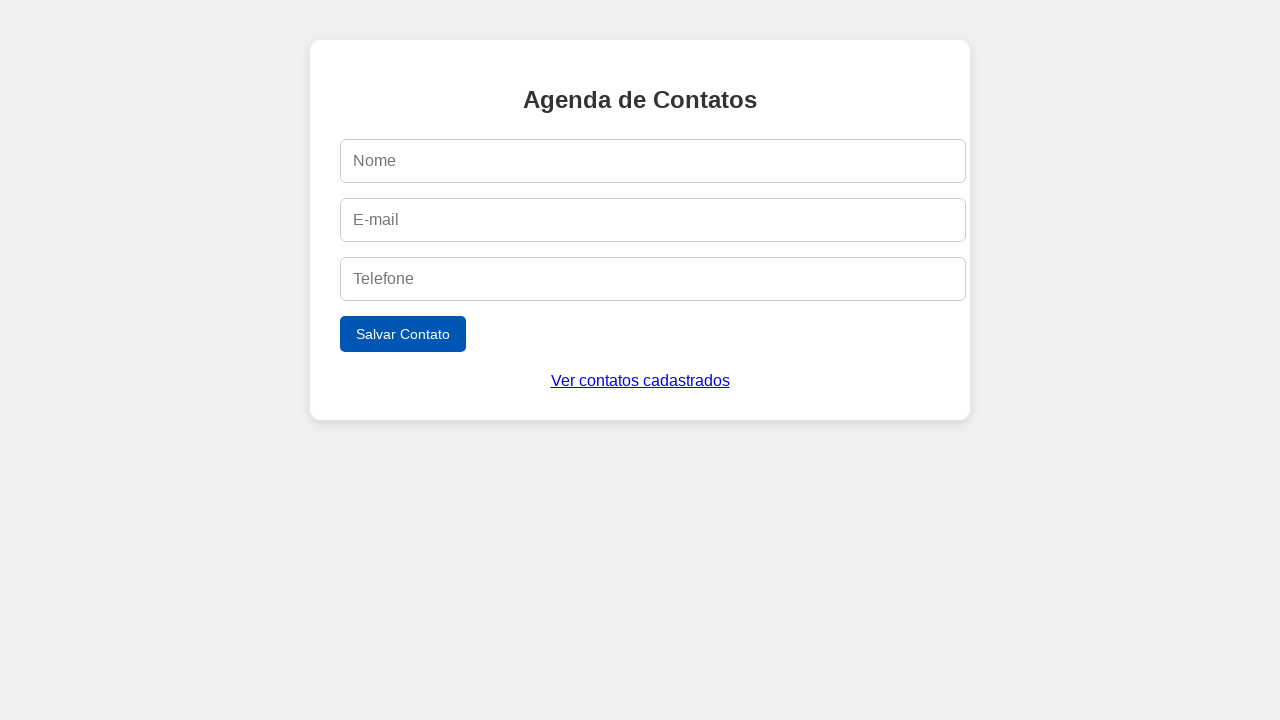